Tests that text on a page changes after waiting, verifying dynamic content update from initial text to magic text

Starting URL: https://acctabootcamp.github.io/site/examples/sync

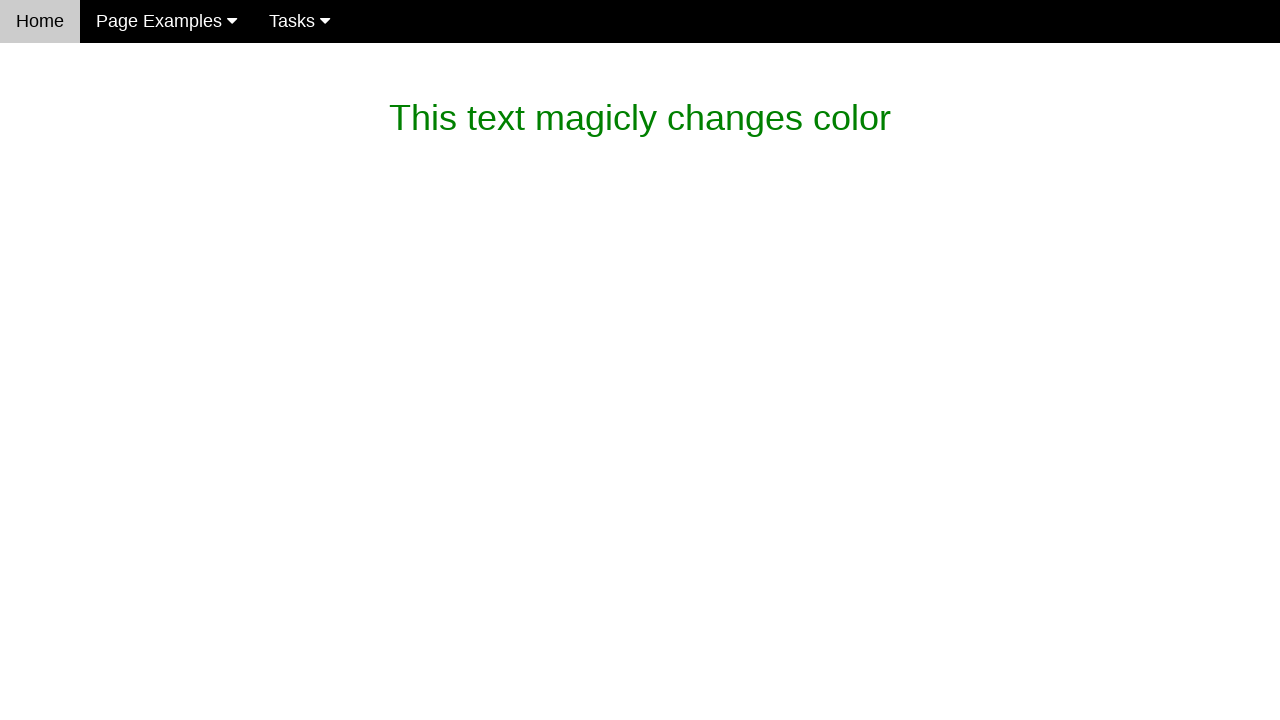

Waited for magic text element to appear with expected content
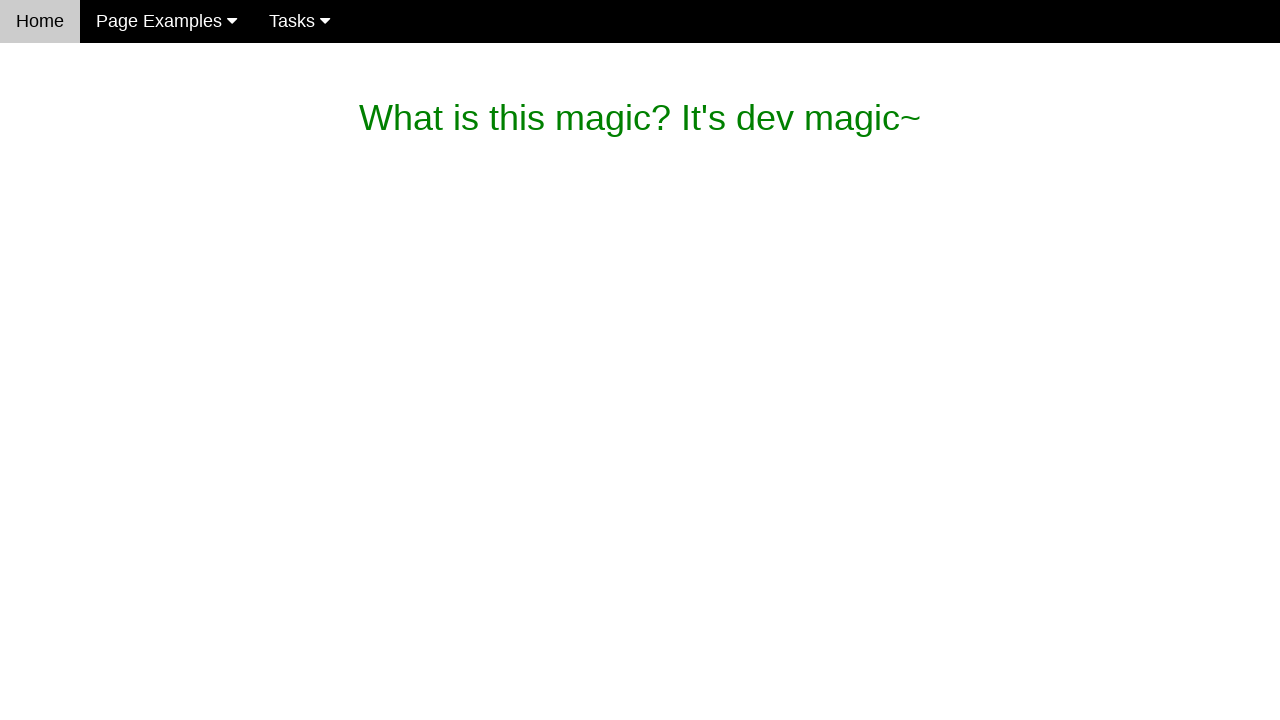

Verified magic text changed from initial text to 'What is this magic? It's dev magic~'
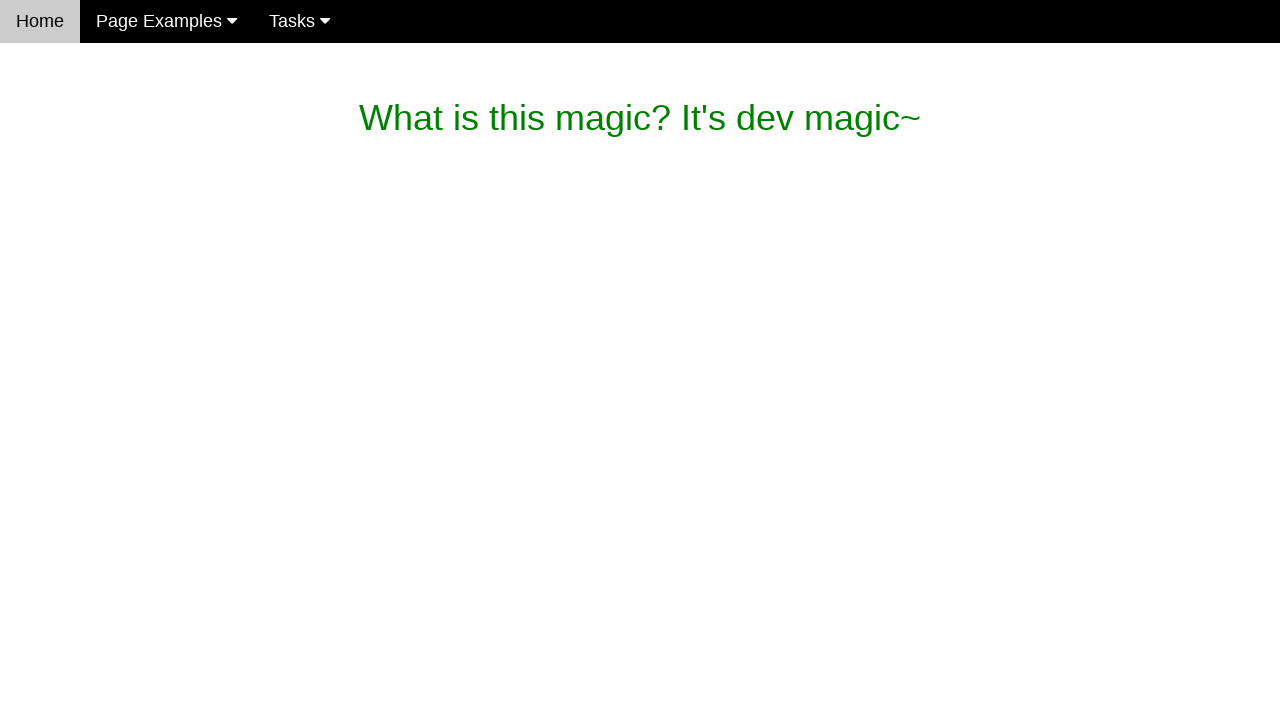

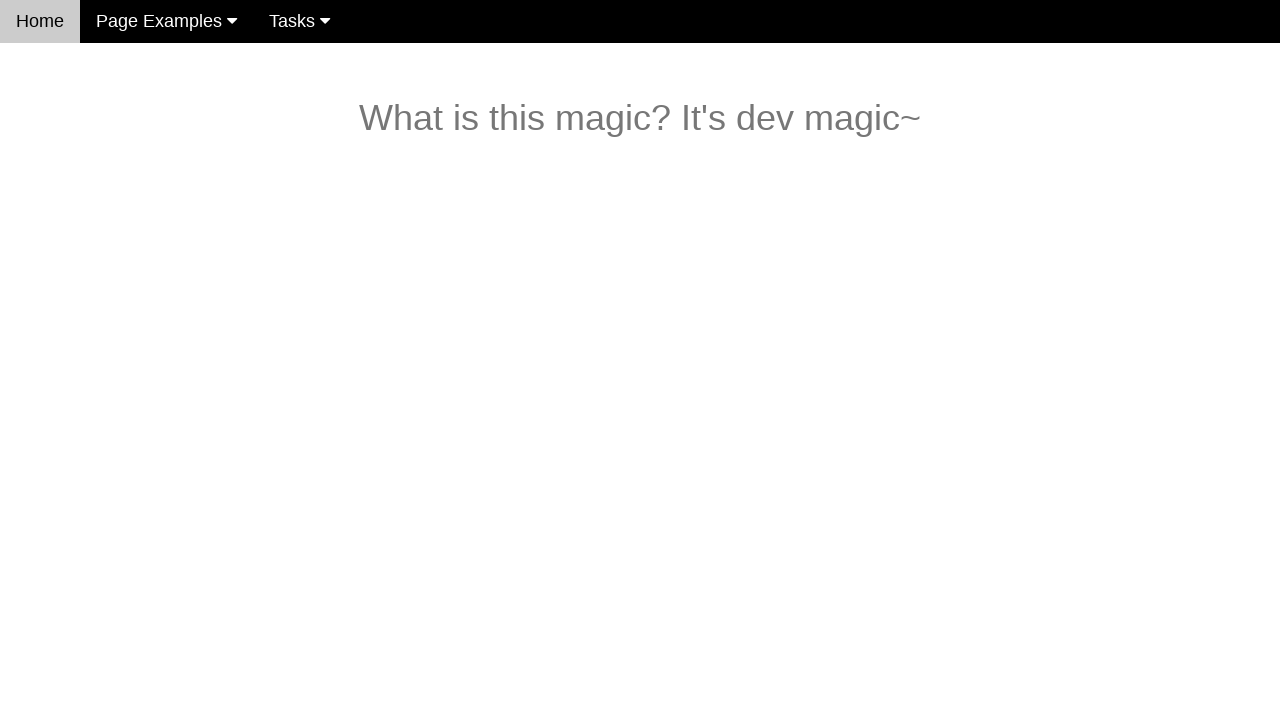